Tests the practice form on demoqa.com by filling out all required fields including personal information, gender, hobbies, date of birth, subjects, picture upload, address, and state/city selection, then submits the form.

Starting URL: https://demoqa.com/automation-practice-form

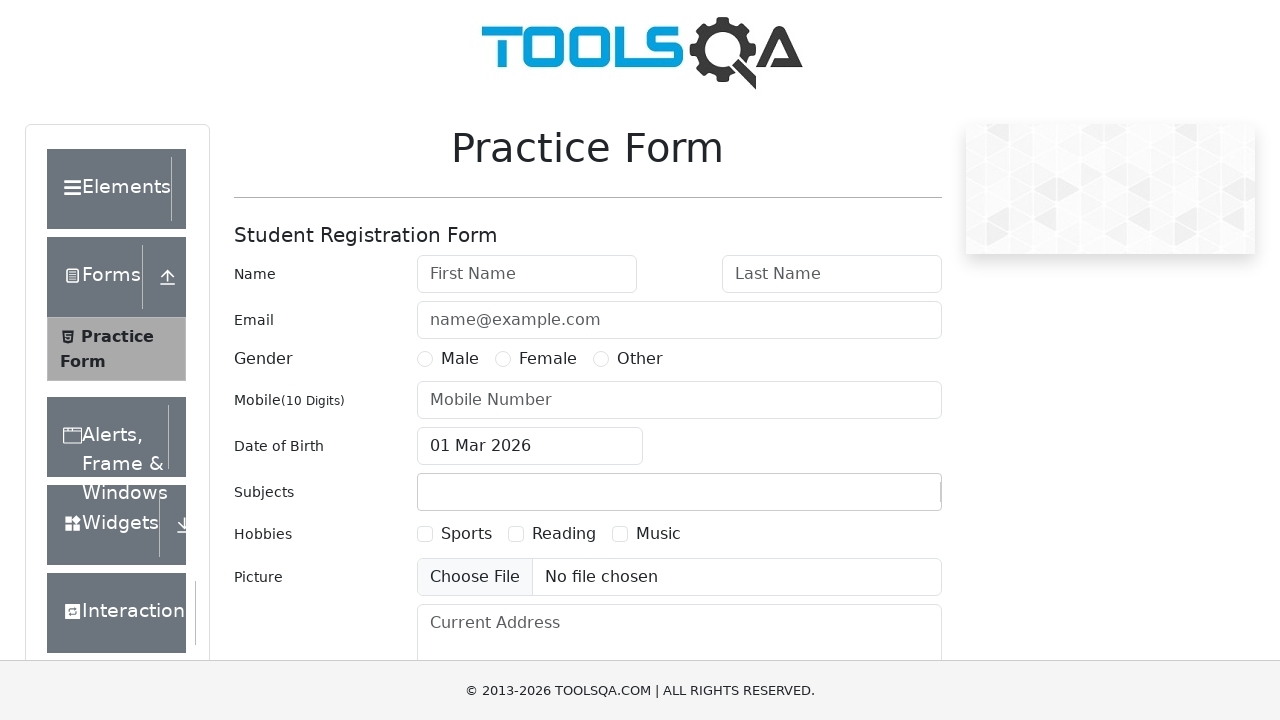

Filled first name field with 'Michael' on #firstName
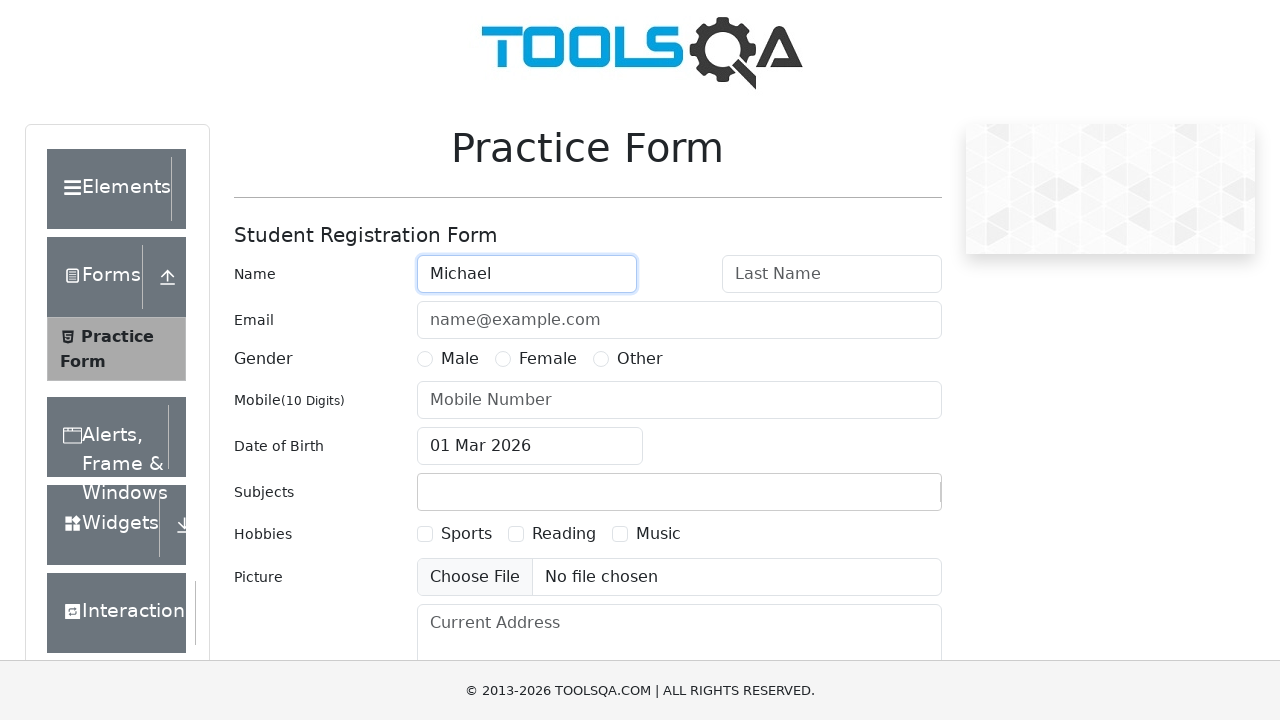

Filled last name field with 'Johnson' on #lastName
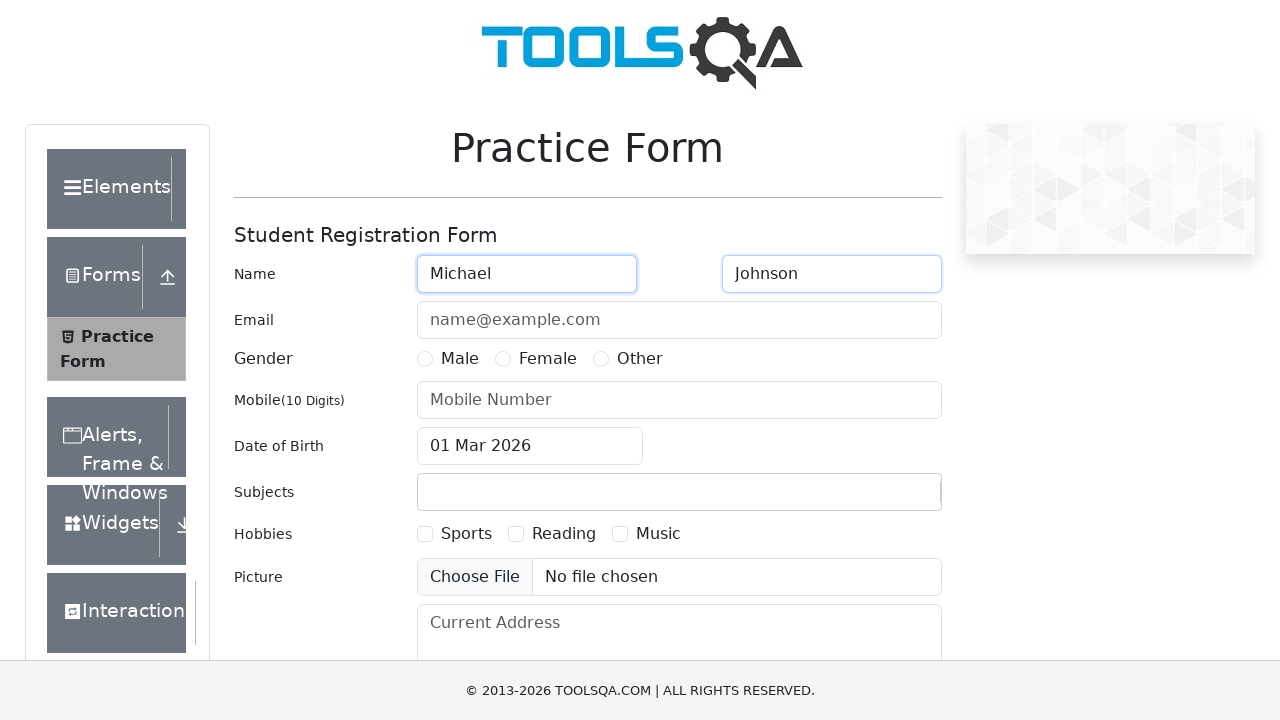

Filled email field with 'michael.johnson@example.com' on #userEmail
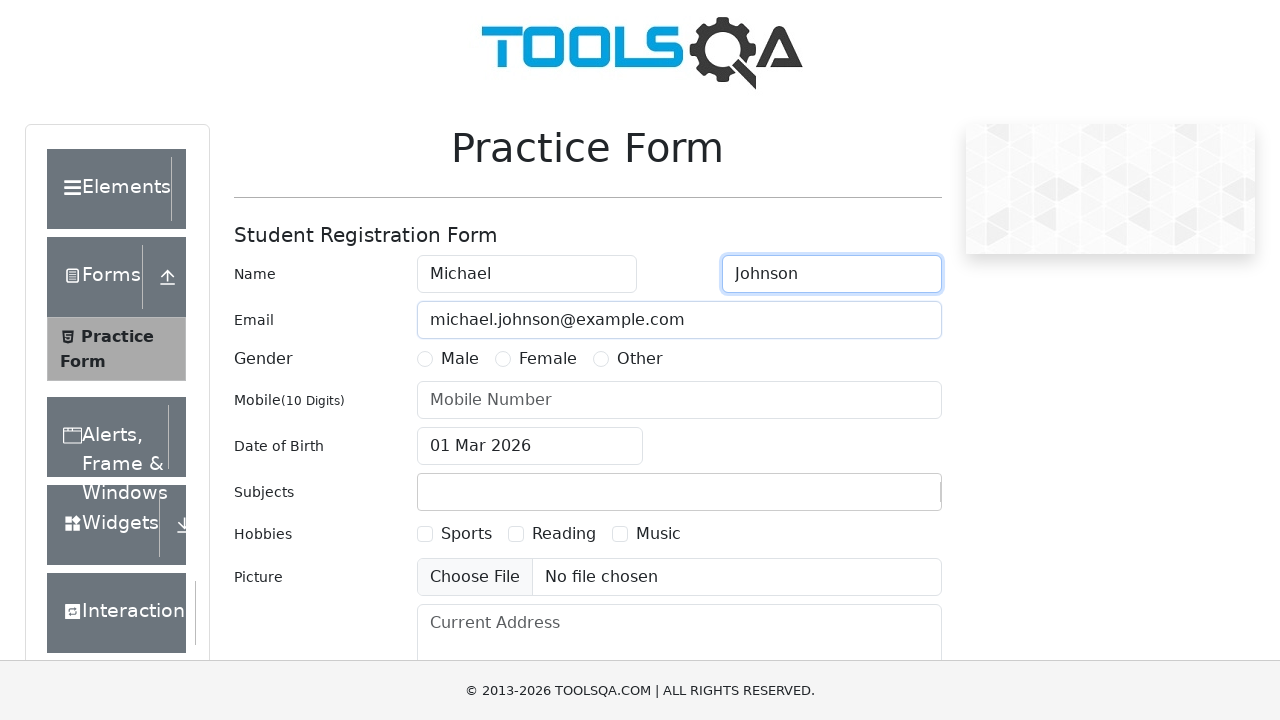

Selected 'Male' gender option at (460, 359) on label[for='gender-radio-1']
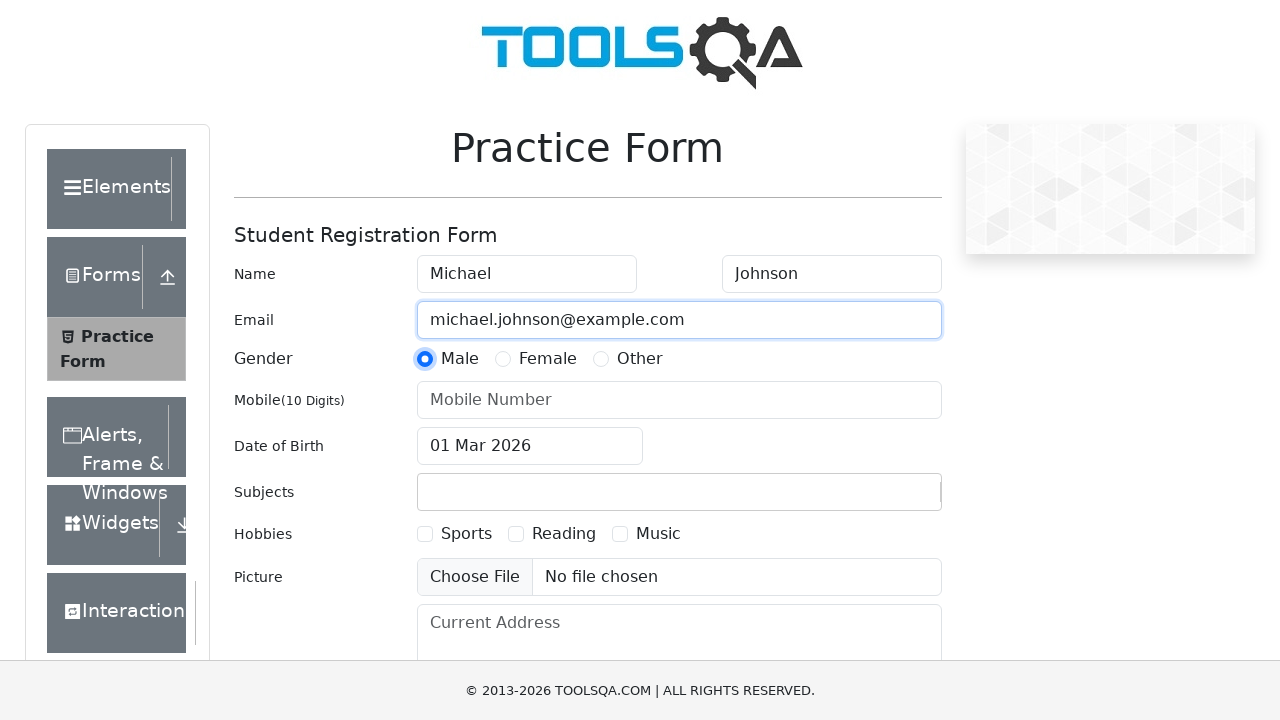

Filled mobile number field with '5551234567' on #userNumber
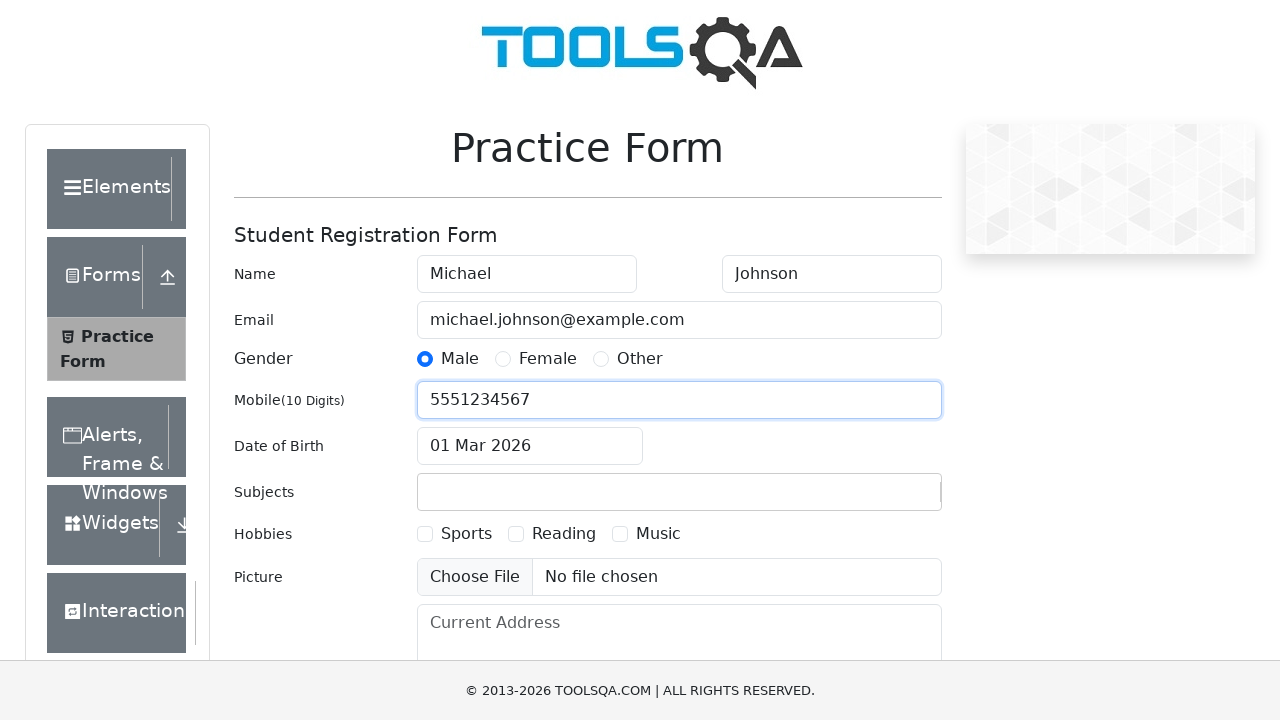

Clicked date of birth field to open calendar at (530, 446) on #dateOfBirthInput
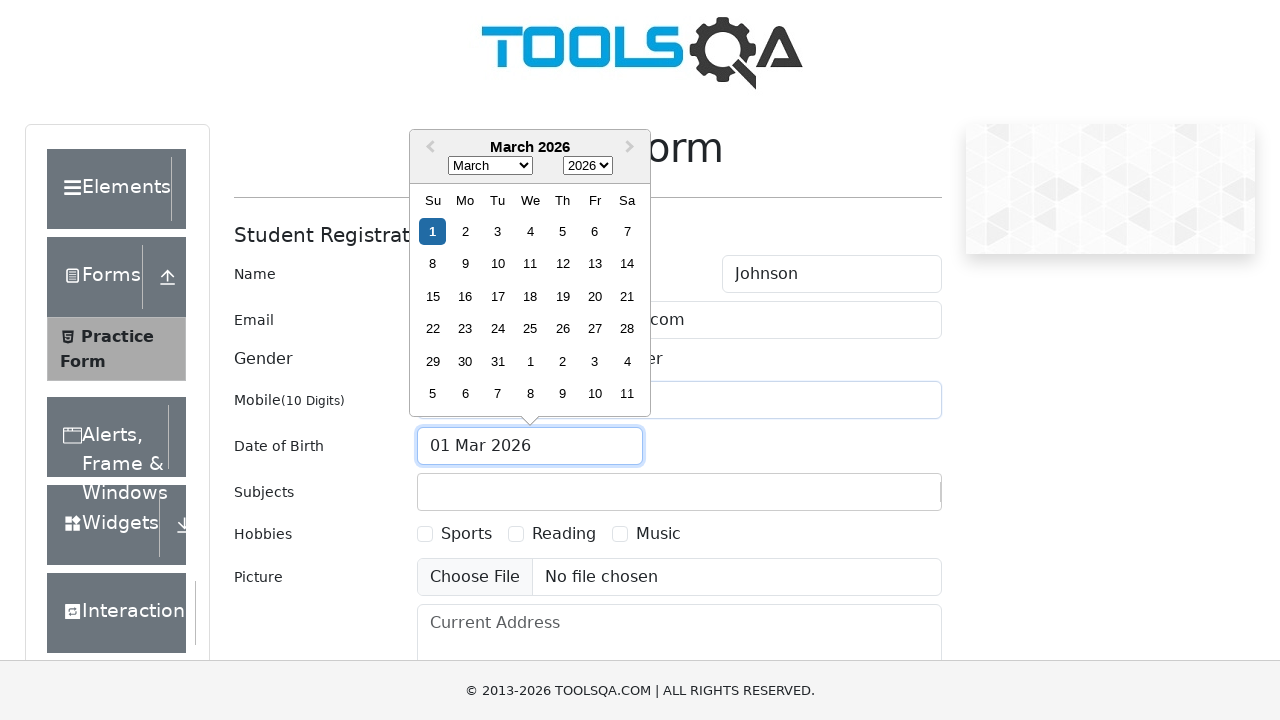

Selected month 5 (May) from date picker on .react-datepicker__month-select
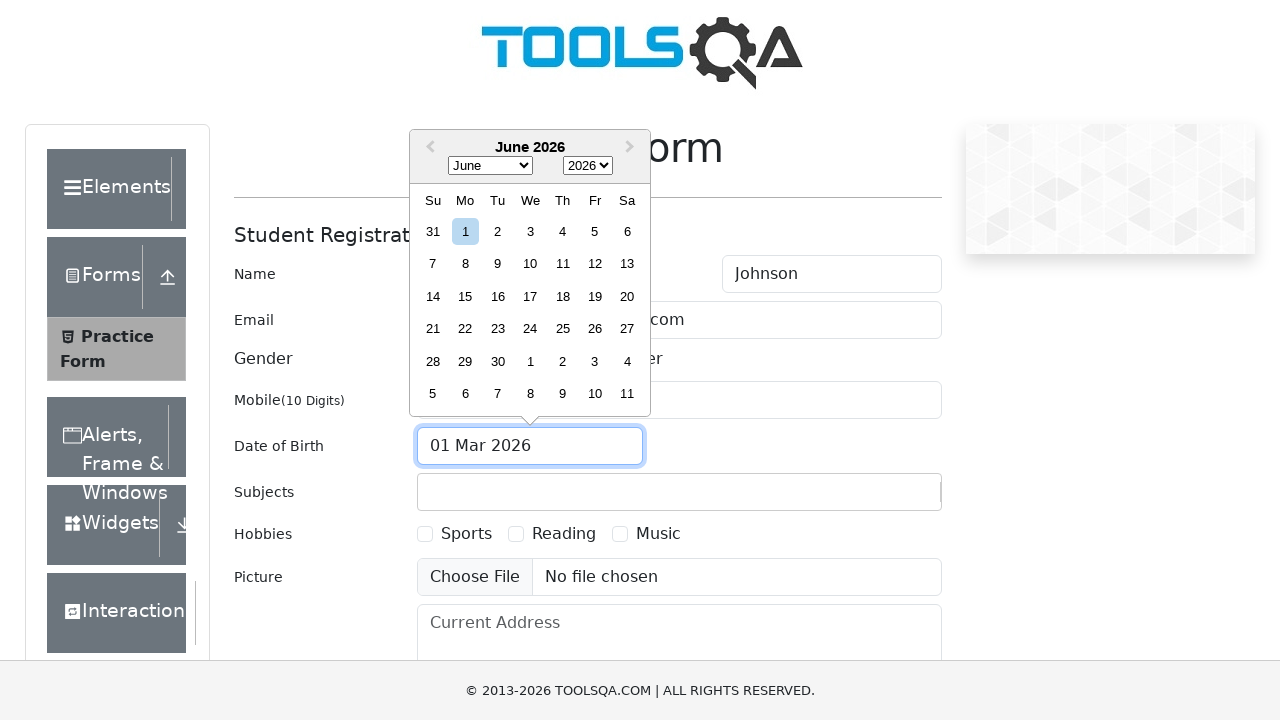

Selected year 1990 from date picker on .react-datepicker__year-select
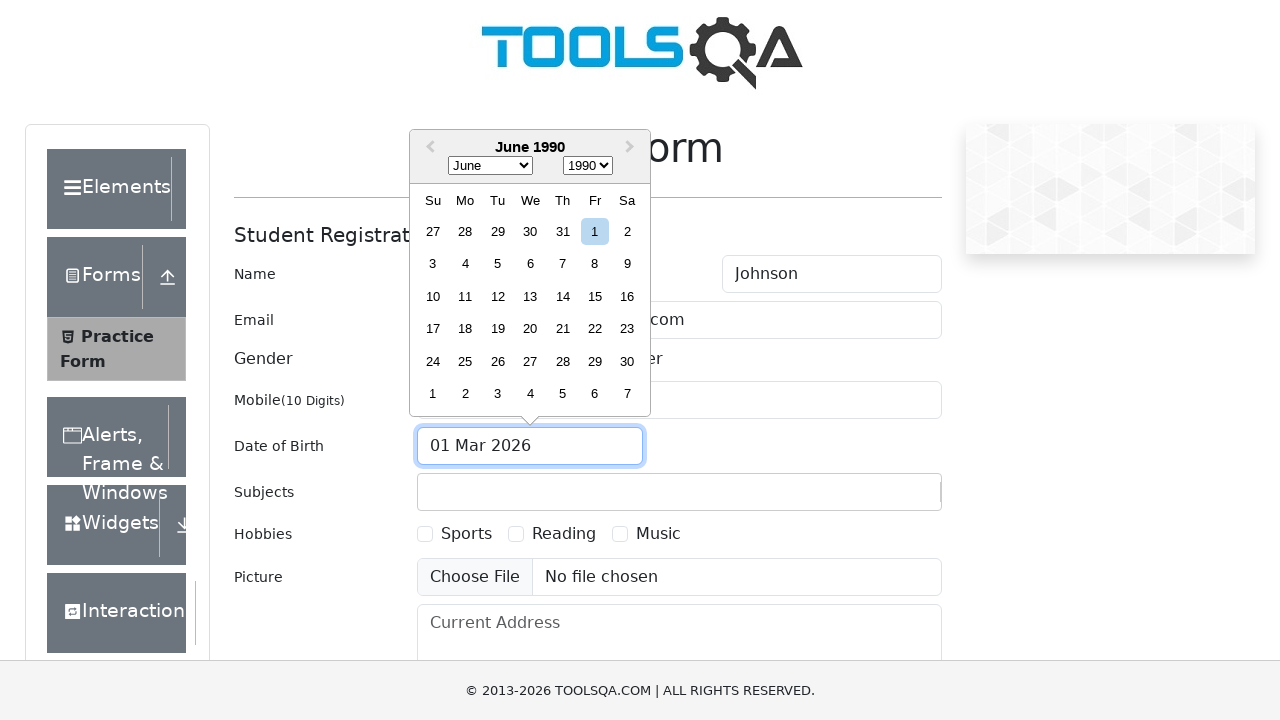

Selected day 15 from calendar at (595, 296) on .react-datepicker__day--015:not(.react-datepicker__day--outside-month)
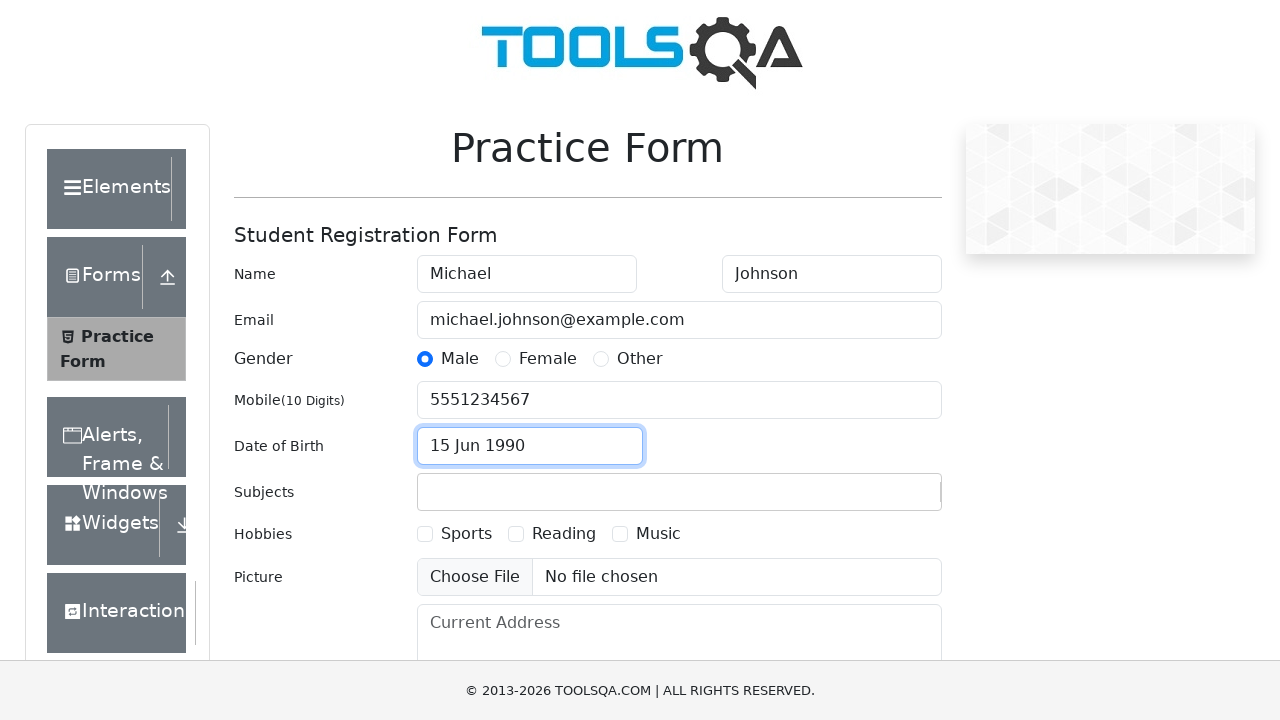

Filled subjects field with 'Computer Science' on #subjectsInput
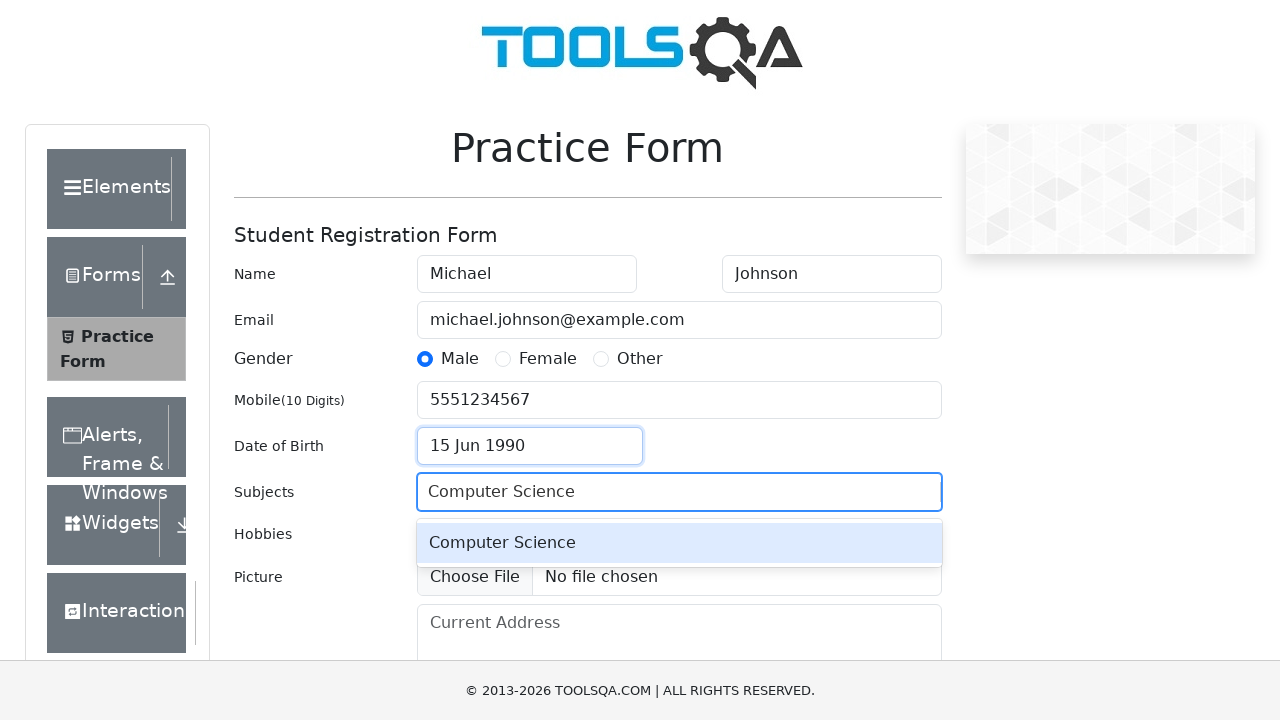

Pressed Enter to confirm subject entry
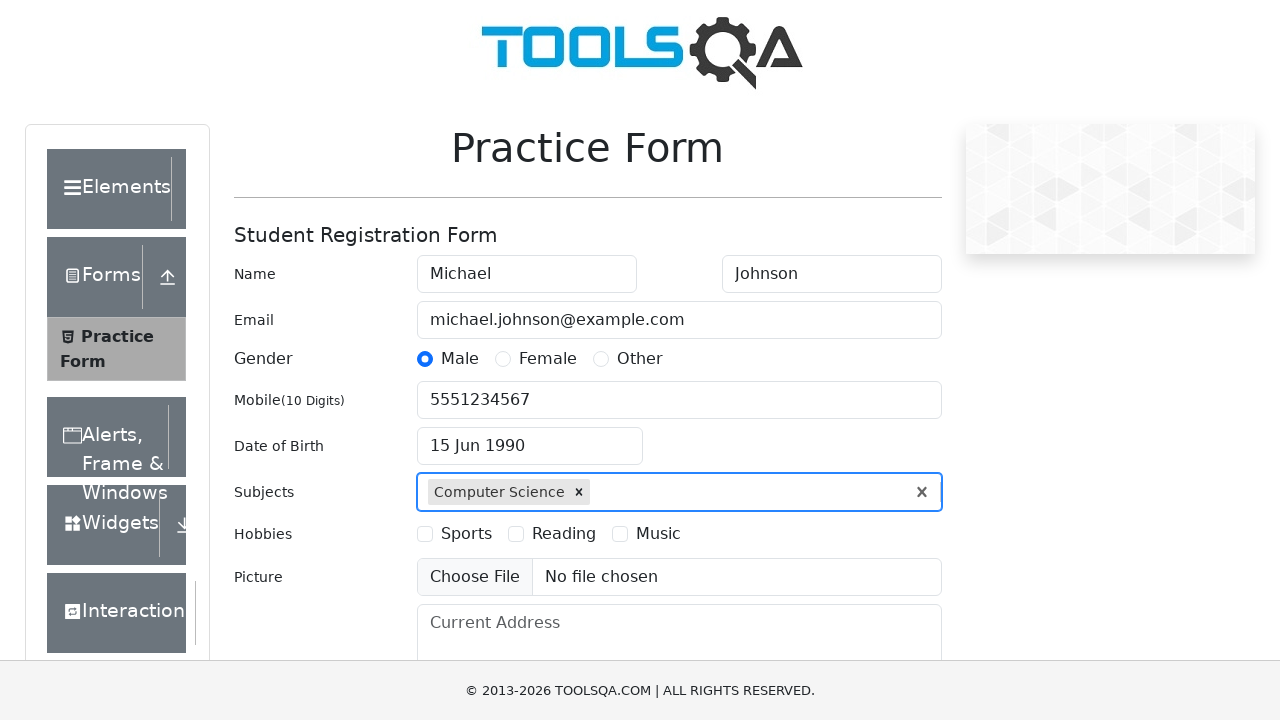

Selected 'Sports' hobby checkbox at (466, 534) on label[for='hobbies-checkbox-1']
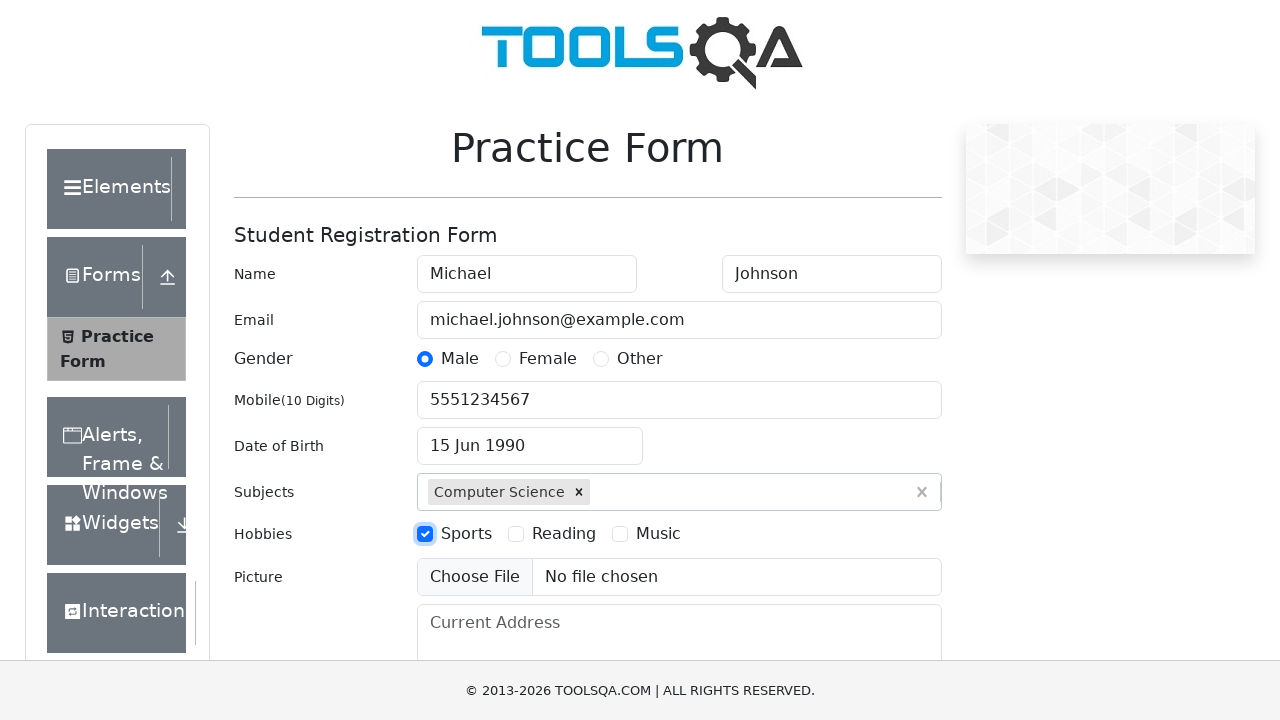

Filled current address field with '123 Main Street, Apt 4B, New York' on #currentAddress
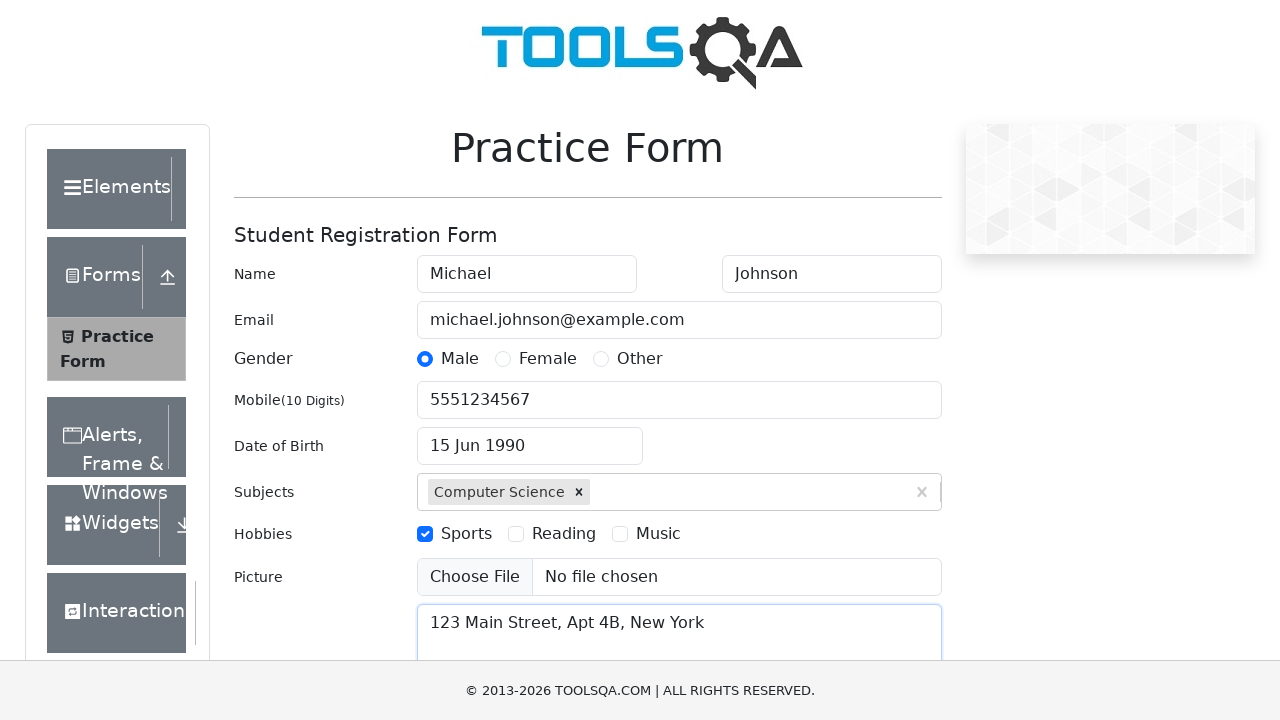

Clicked state dropdown to open options at (527, 437) on #state
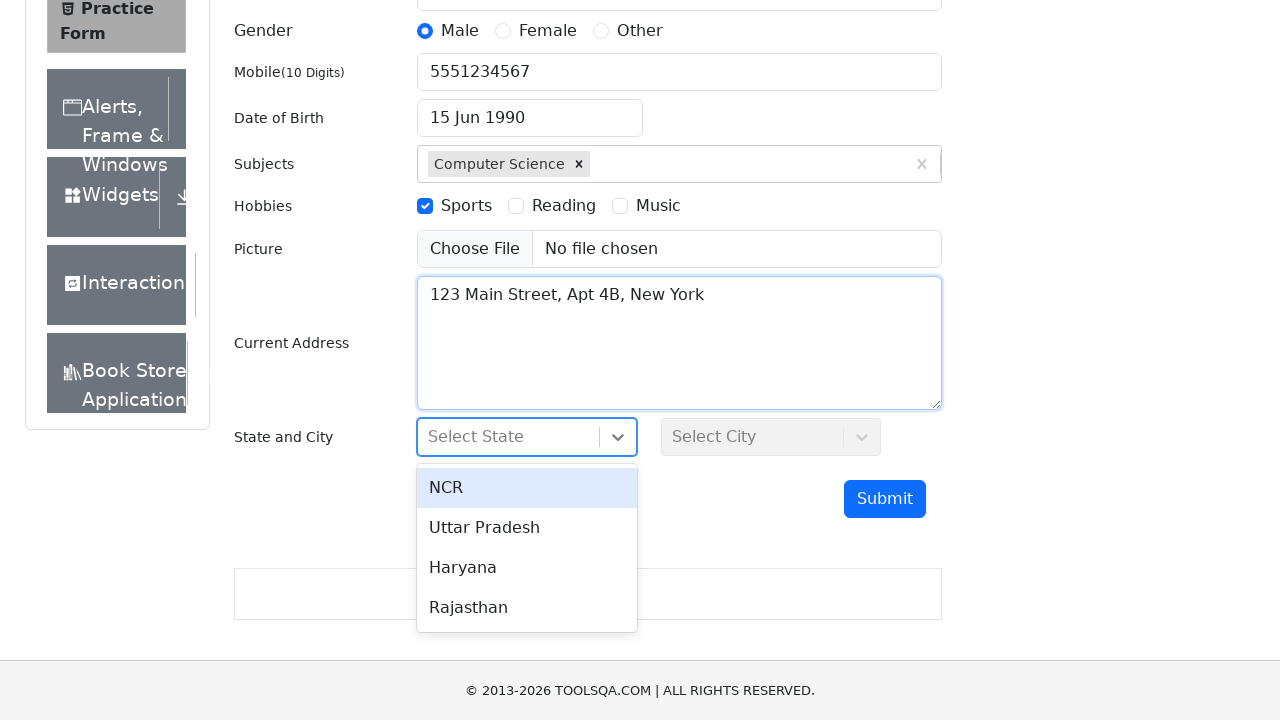

Selected state option from dropdown at (527, 528) on #react-select-3-option-1
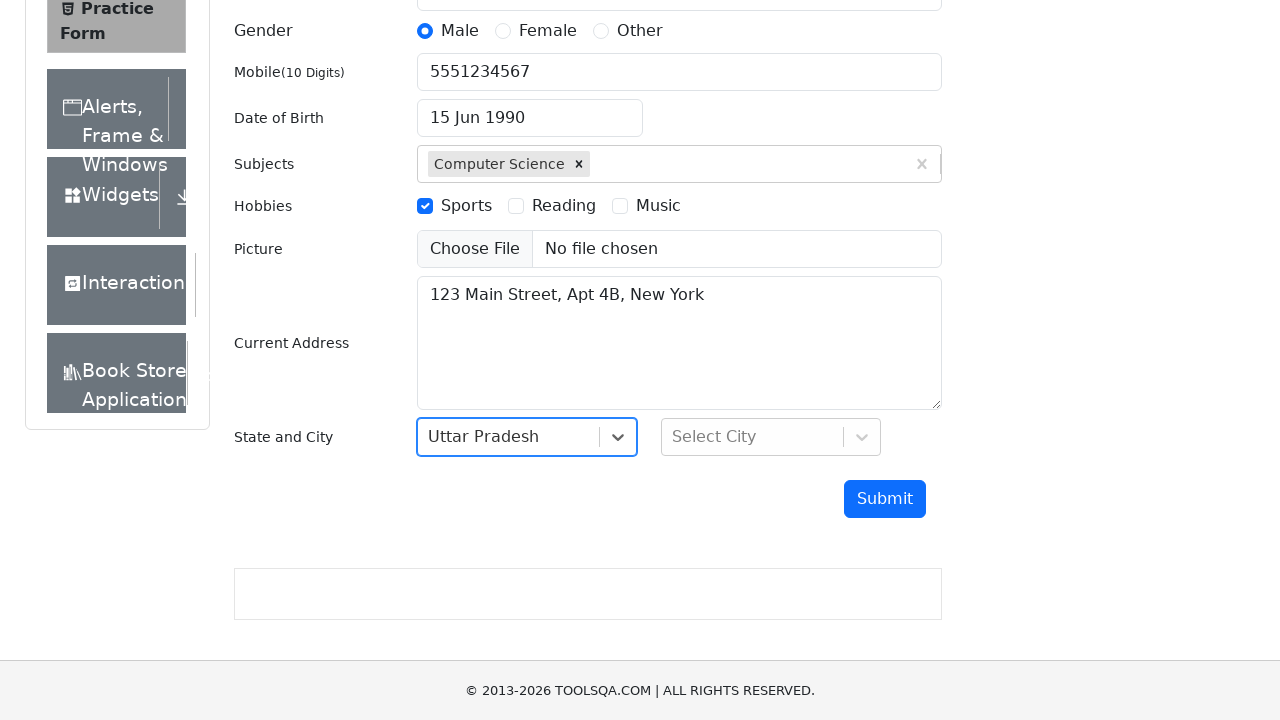

Clicked city dropdown to open options at (771, 437) on #city
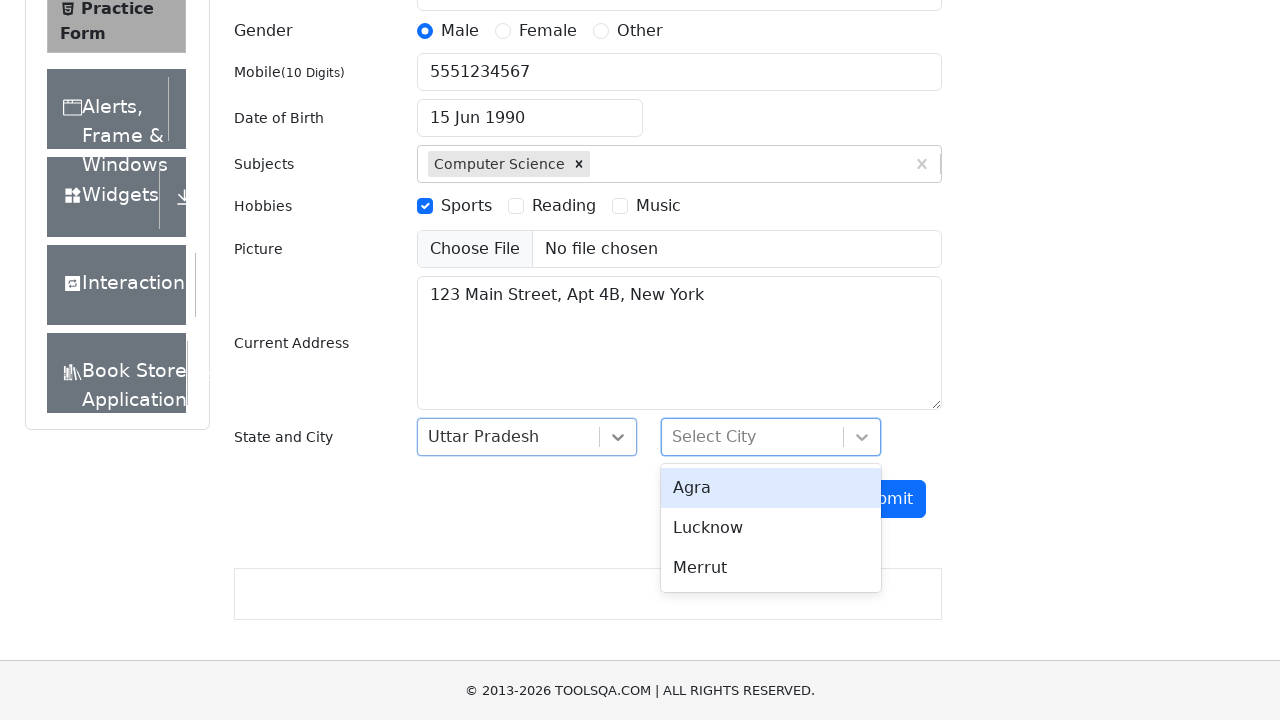

Selected city option from dropdown at (771, 488) on #react-select-4-option-0
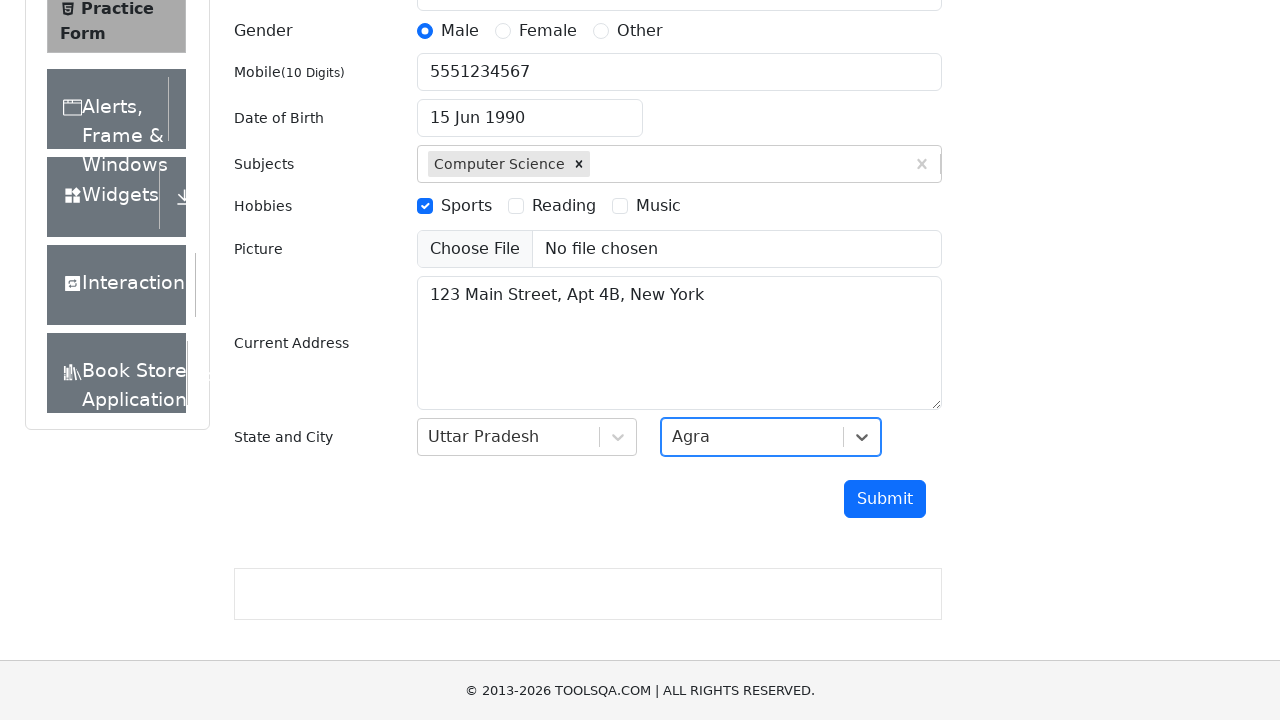

Clicked submit button to submit the form at (885, 499) on #submit
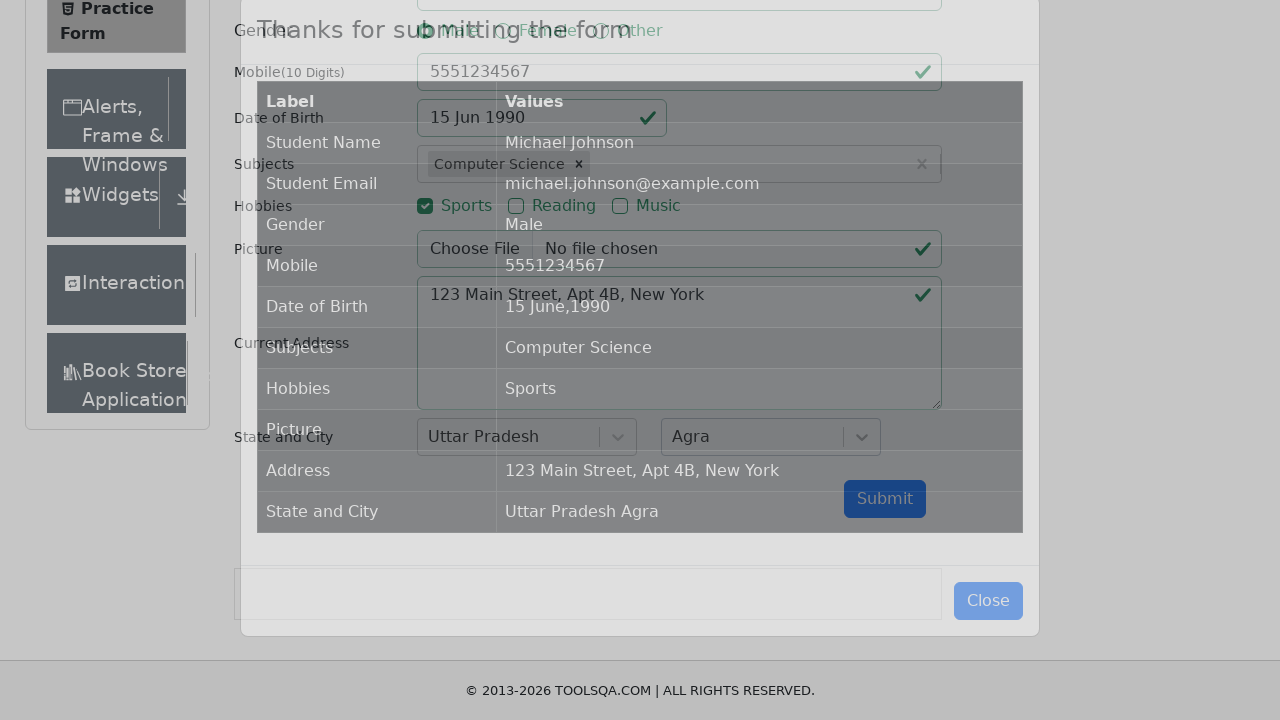

Form submission confirmed - modal appeared
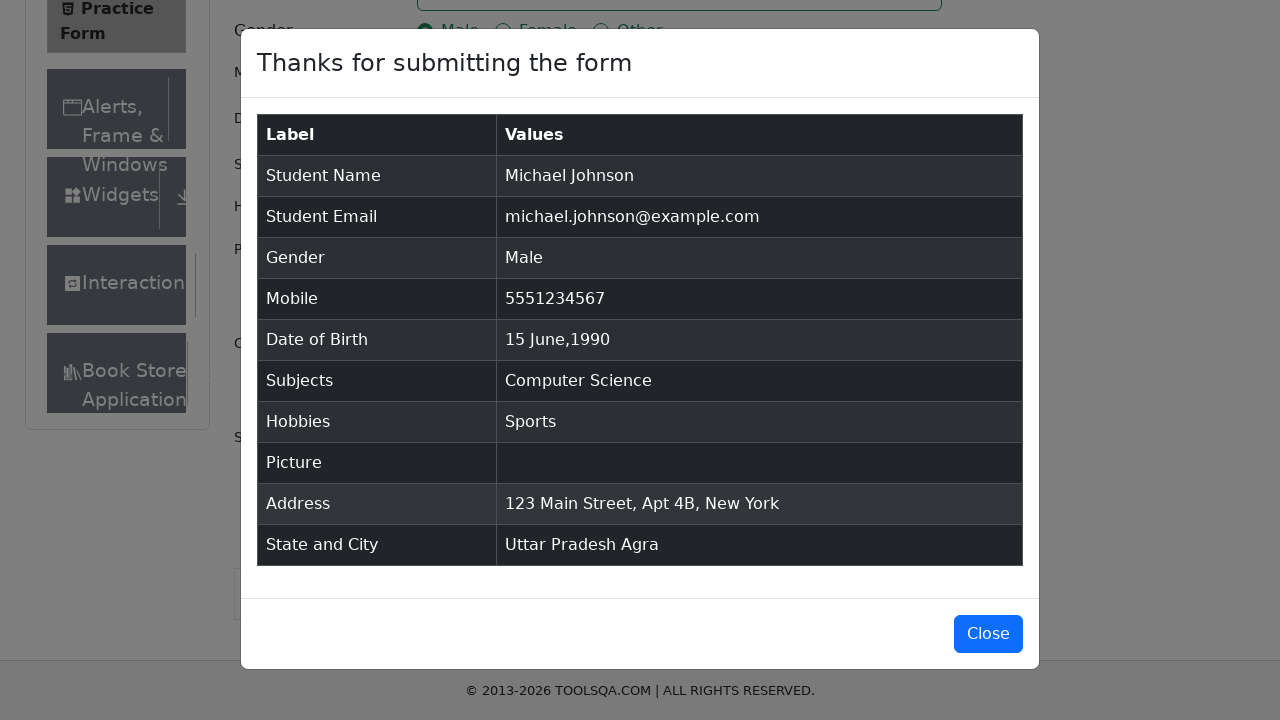

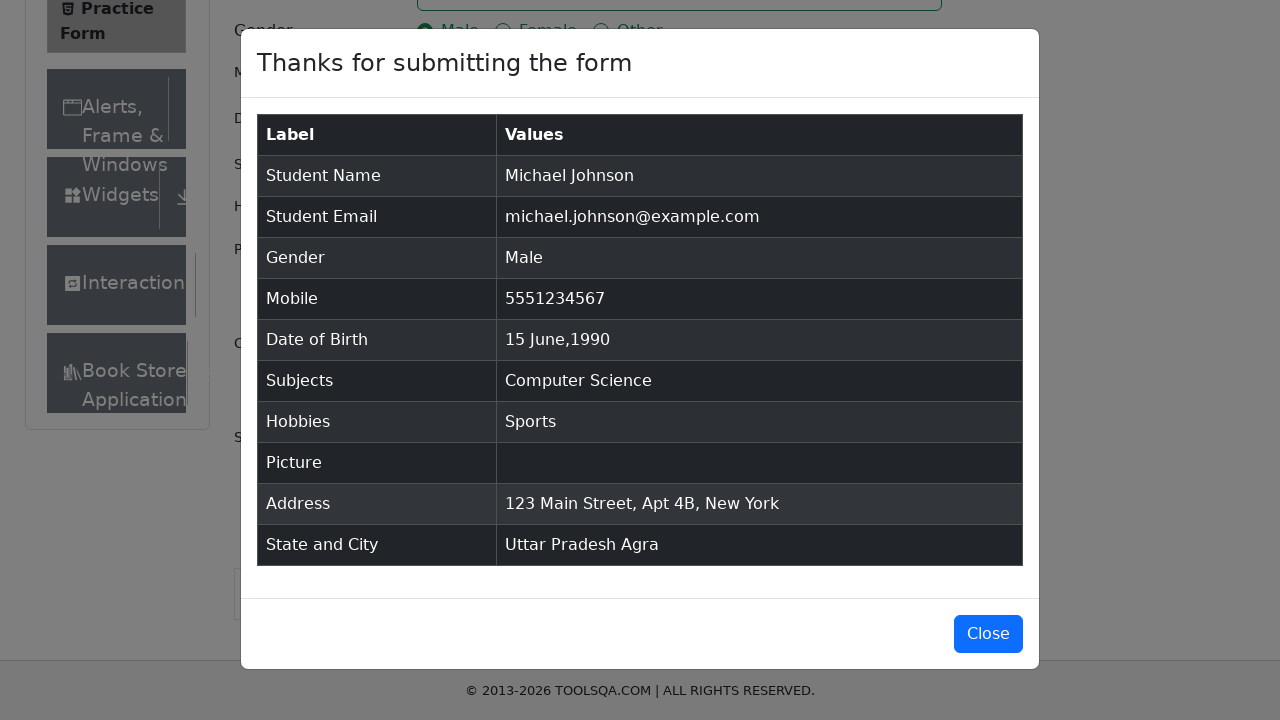